Navigates to the Time and Date world clock page and counts the number of iframe elements present on the page to verify the page structure.

Starting URL: https://www.timeanddate.com/worldclock/

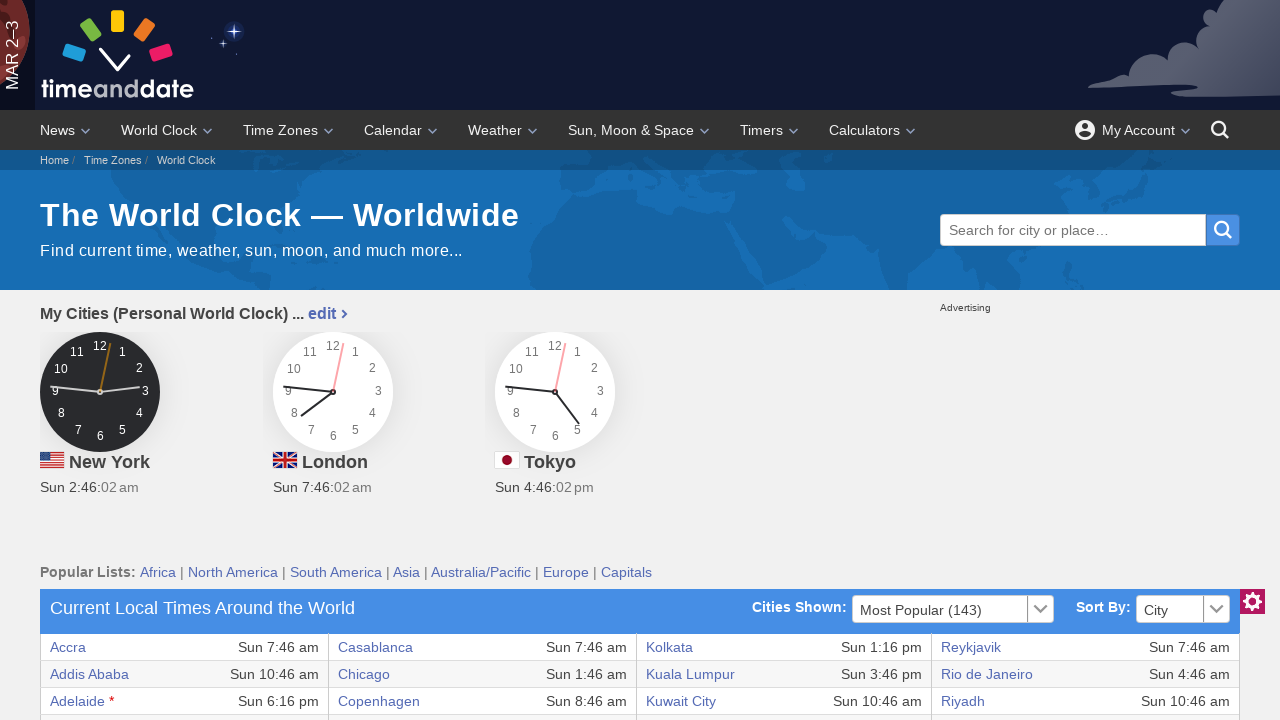

Page loaded with domcontentloaded state
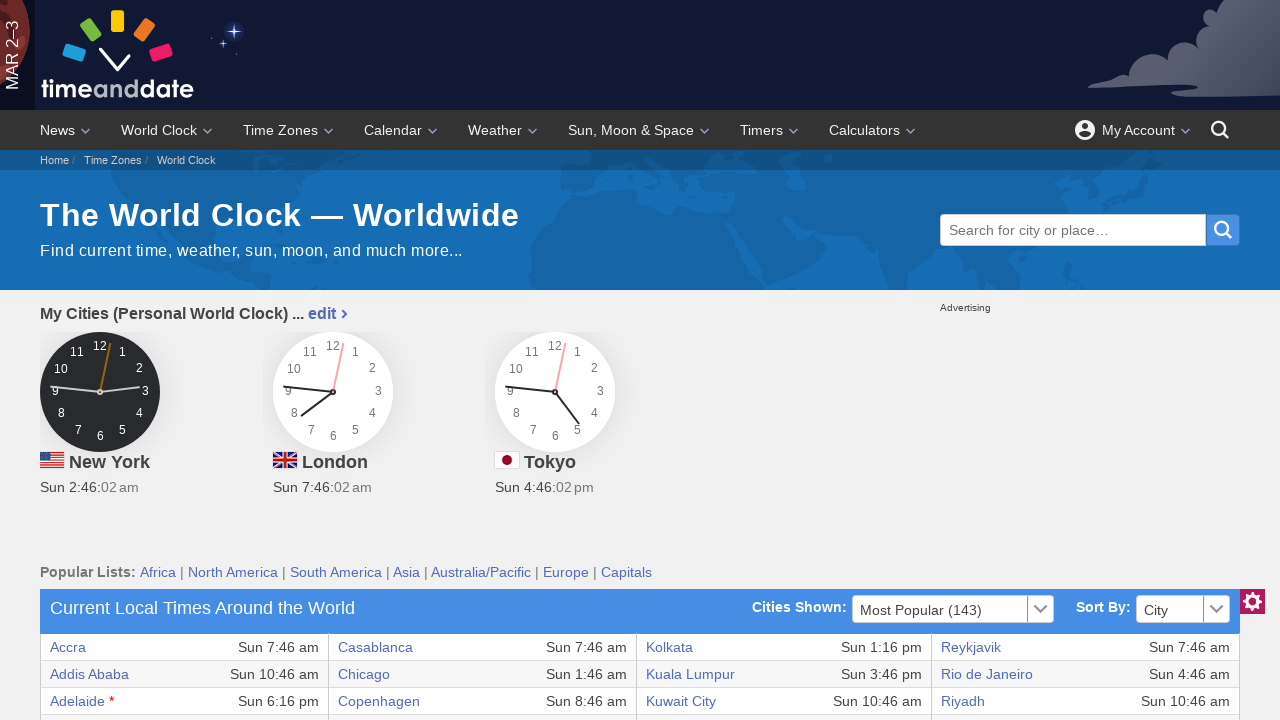

Located all iframe elements on the page
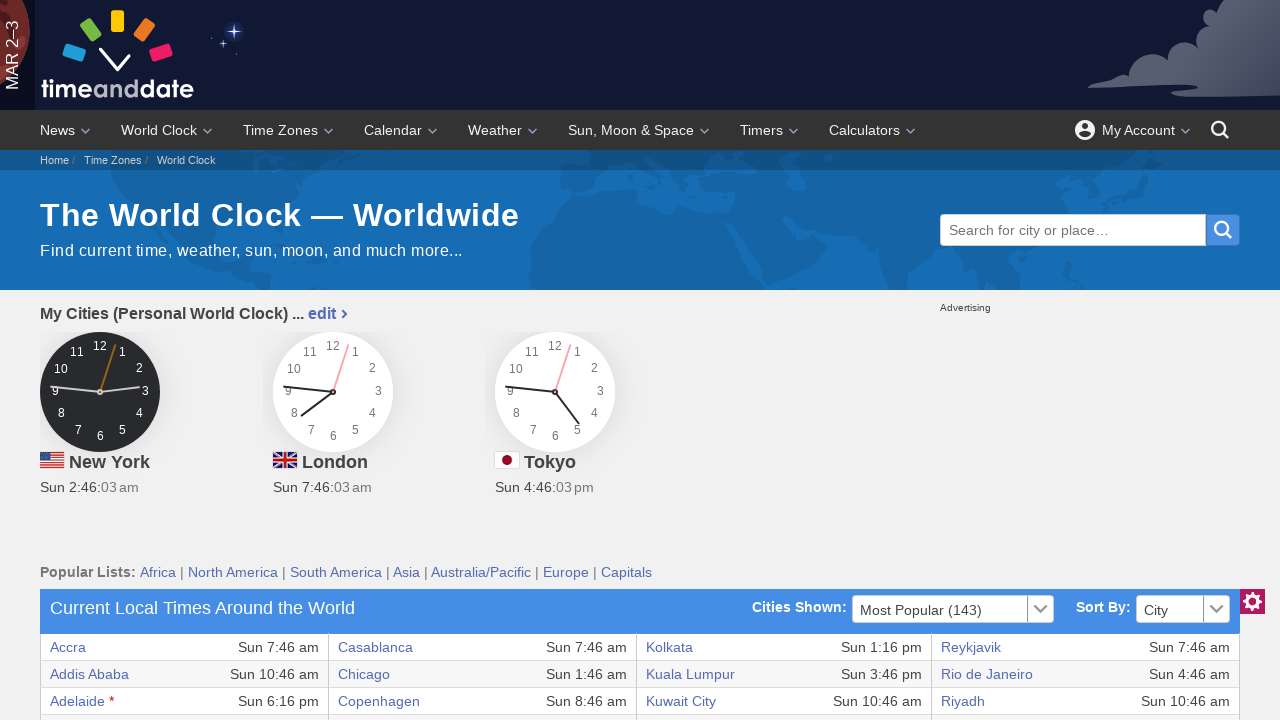

Counted 13 iframe elements on the page
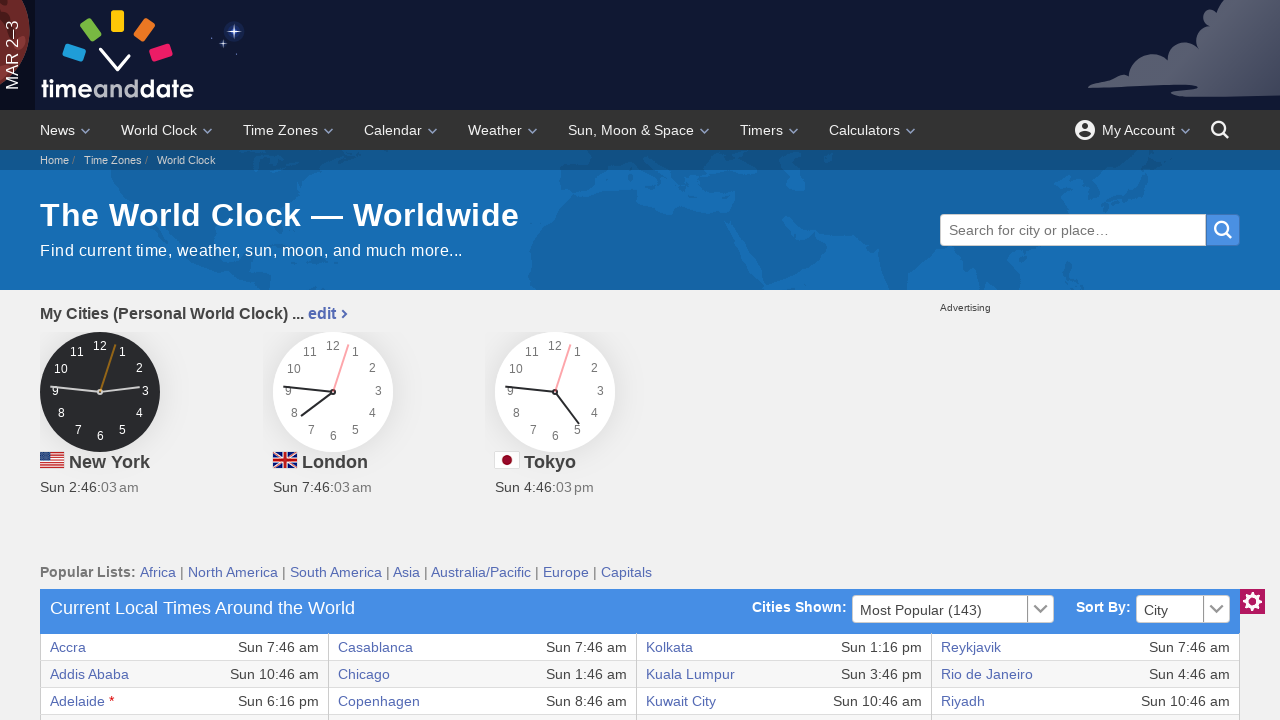

Printed frame count: 13
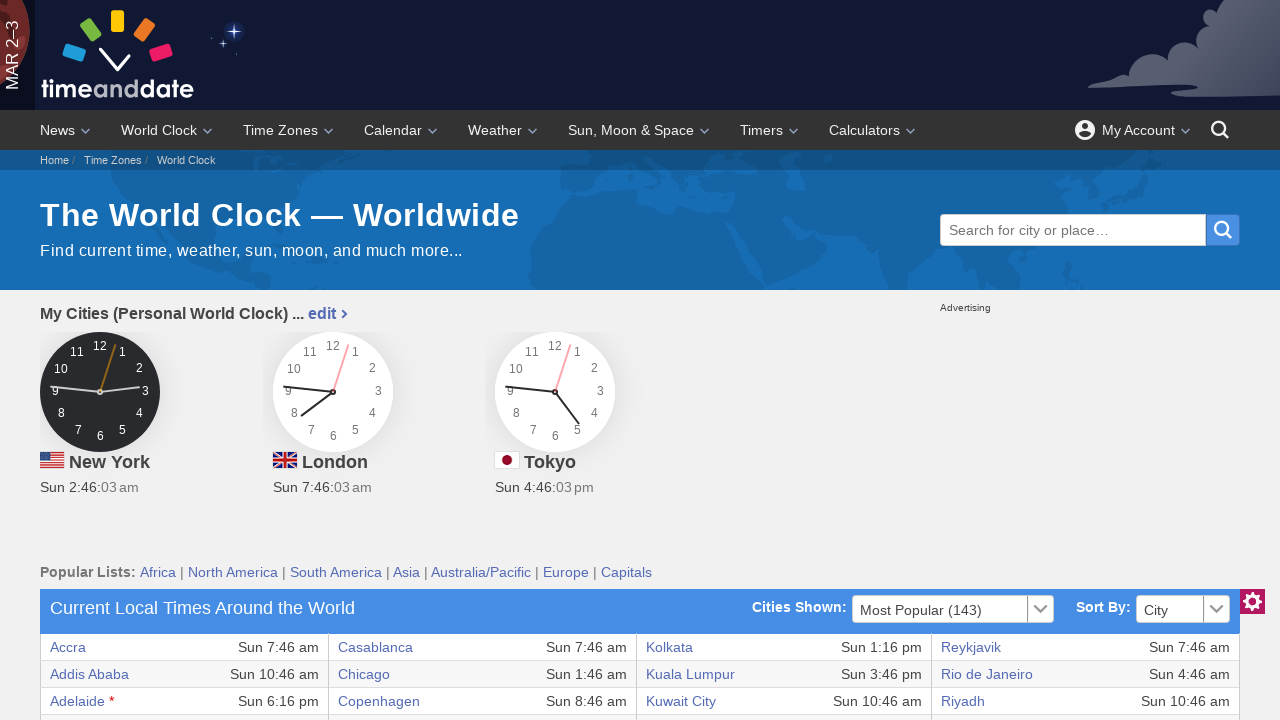

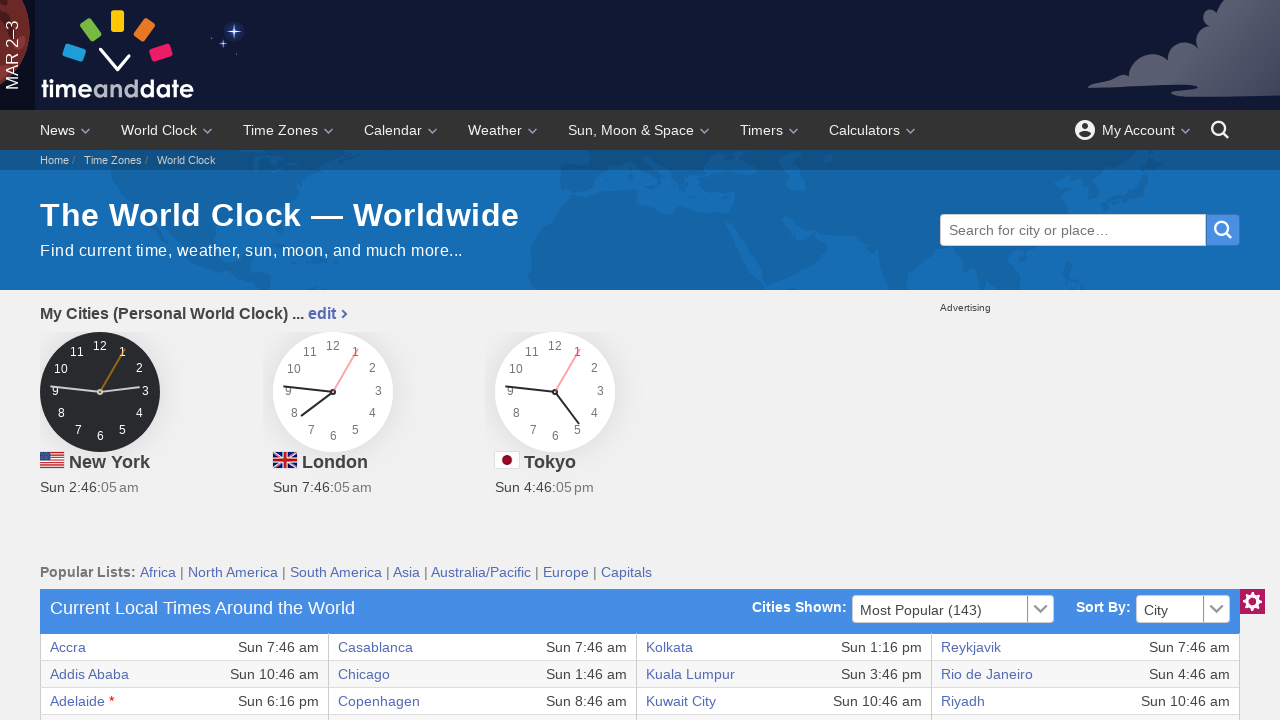